Tests browser navigation and window resizing on Walmart including back, forward, refresh, and setting specific window dimensions

Starting URL: https://www.walmart.com

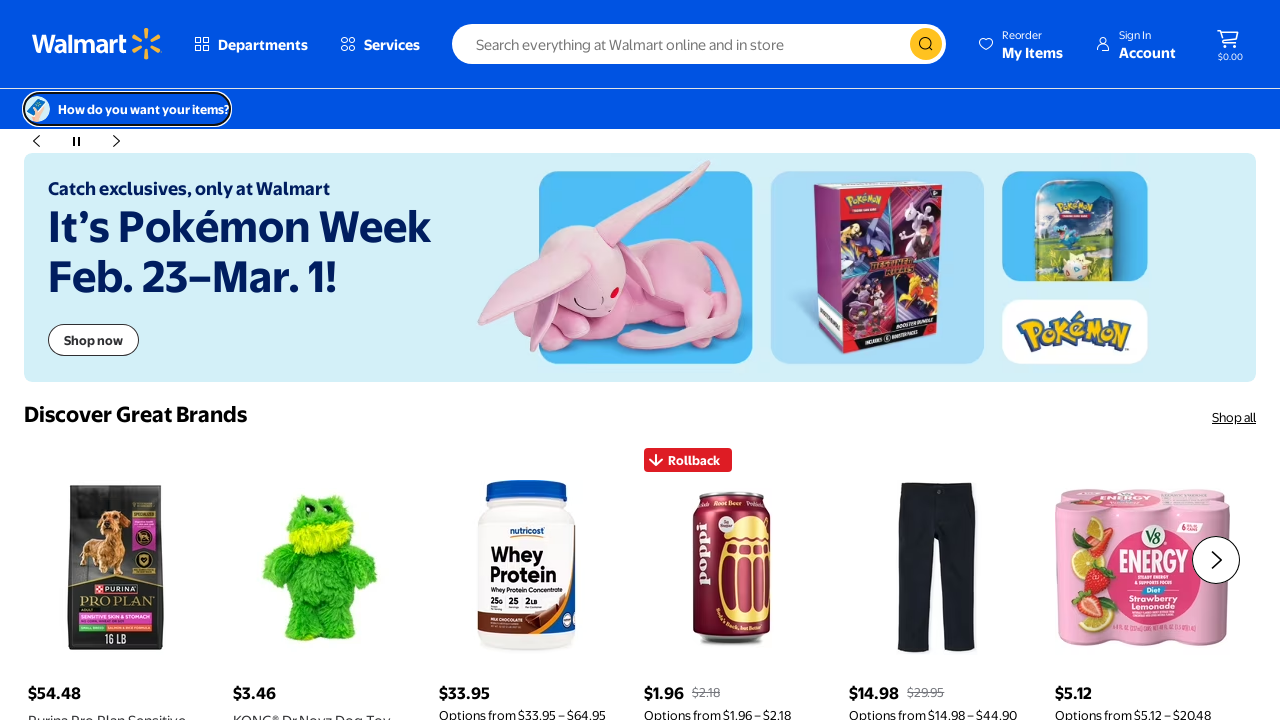

Navigated back in browser history
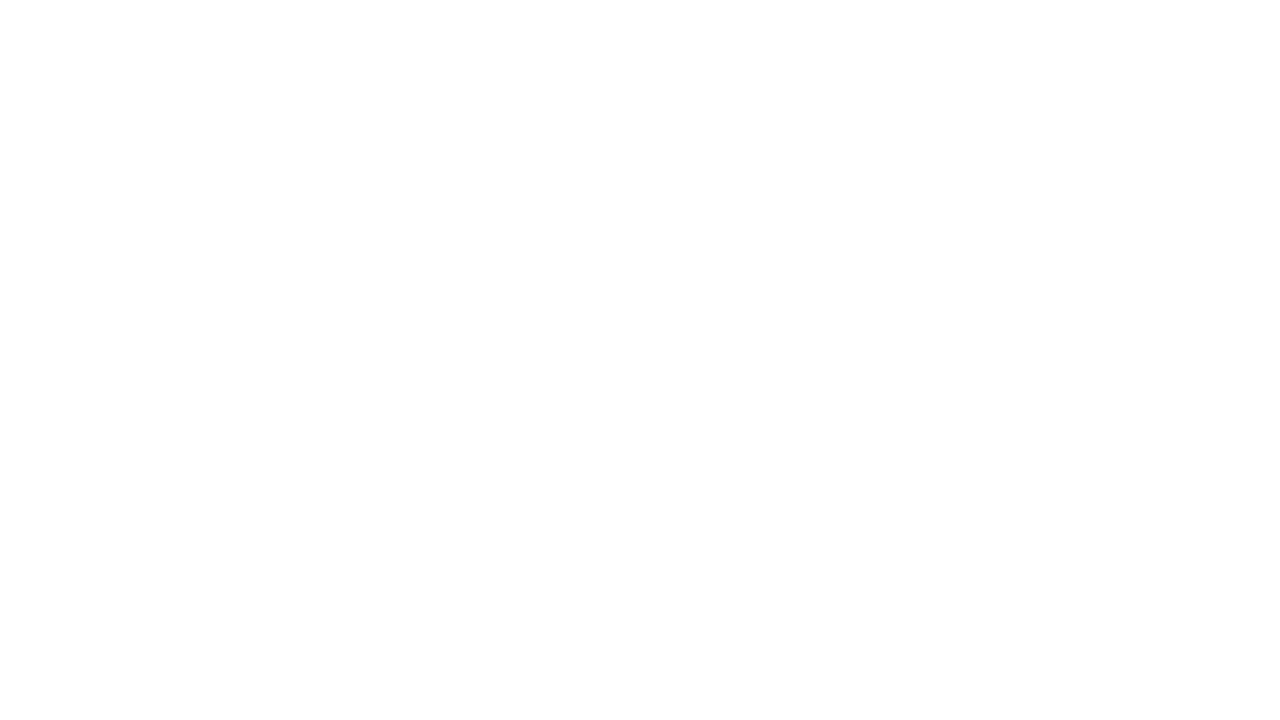

Navigated forward in browser history
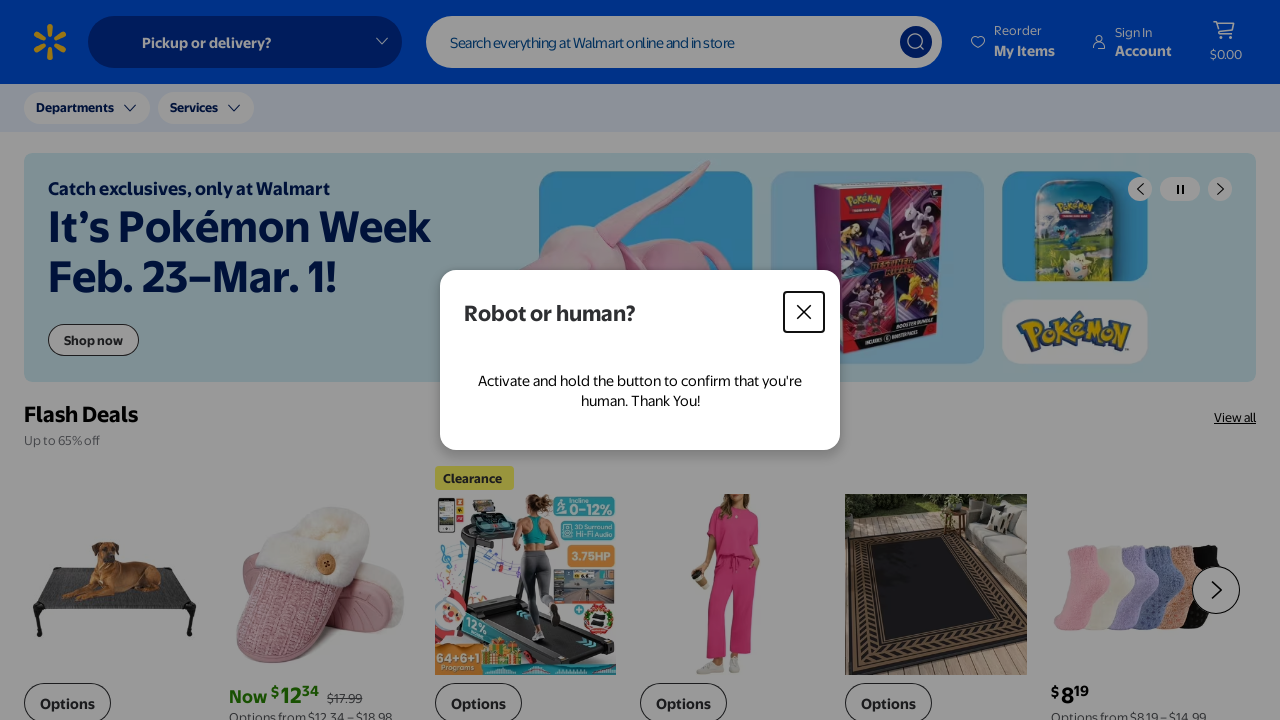

Reloaded the page
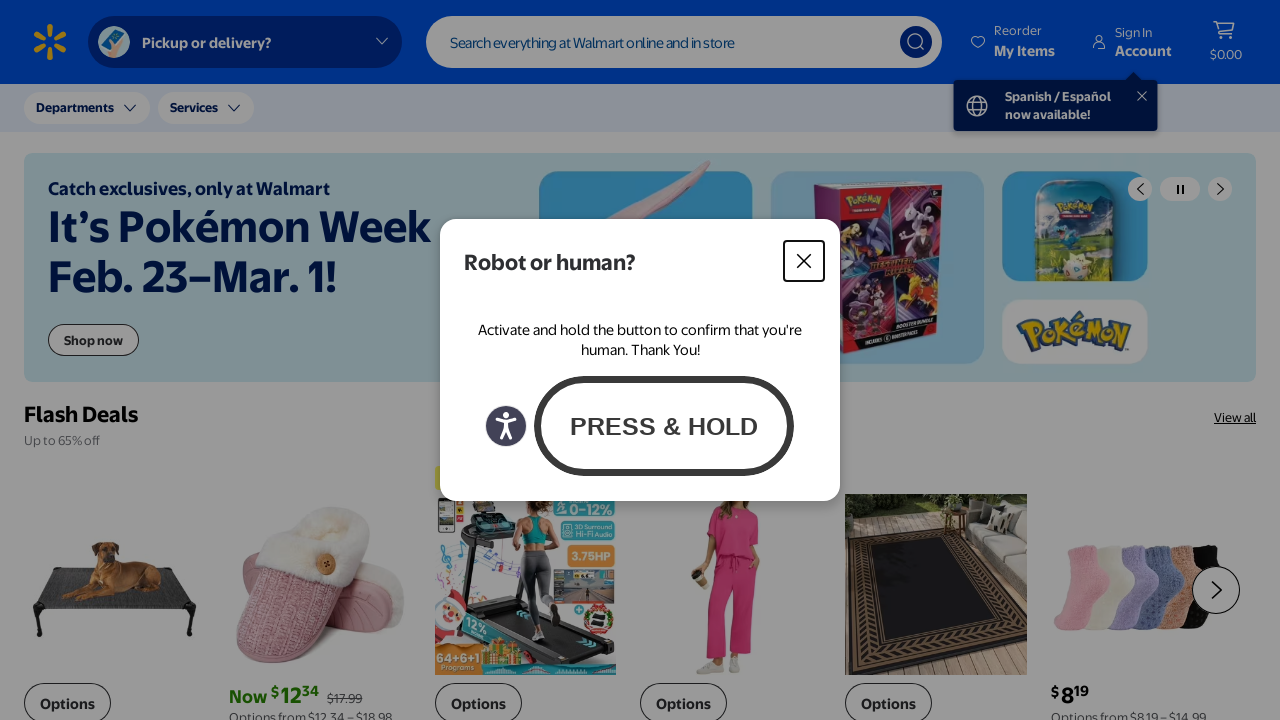

Set viewport size to 1920x1080 (maximized)
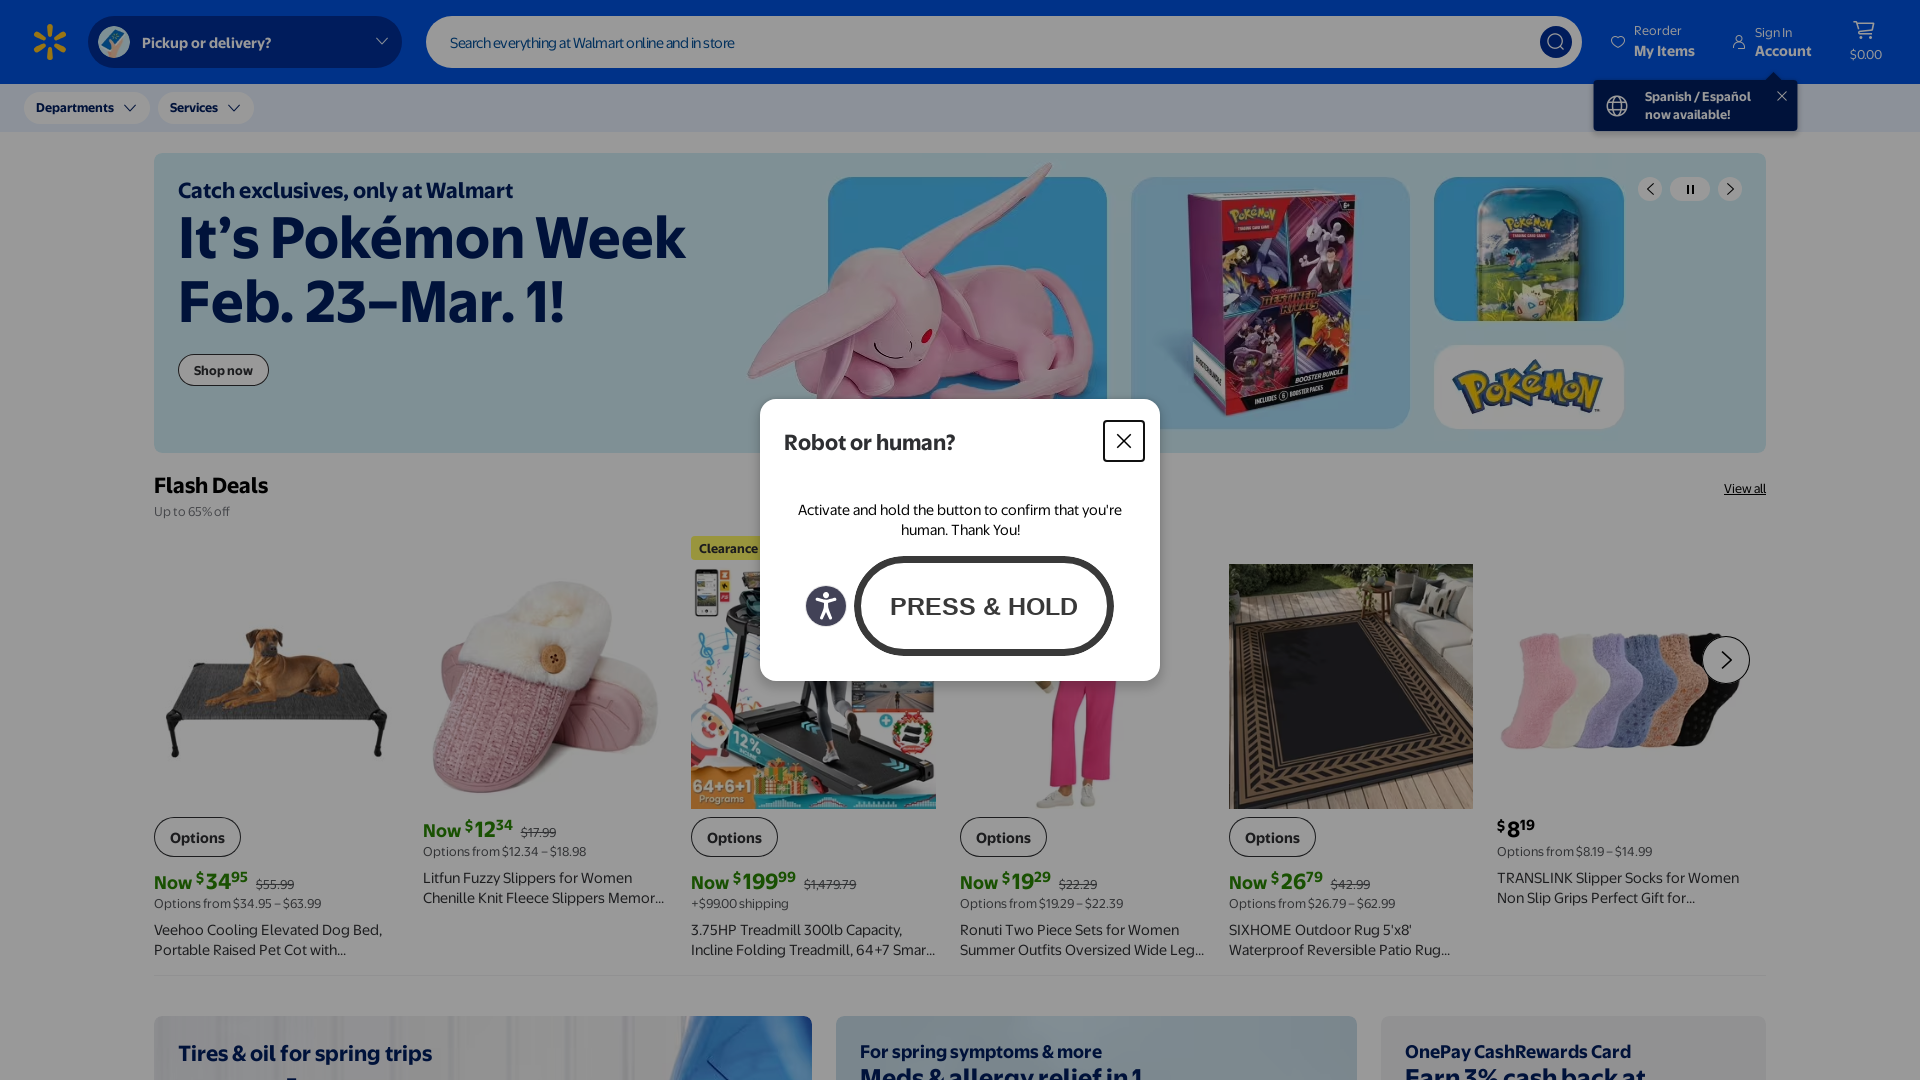

Reloaded the page after resizing viewport
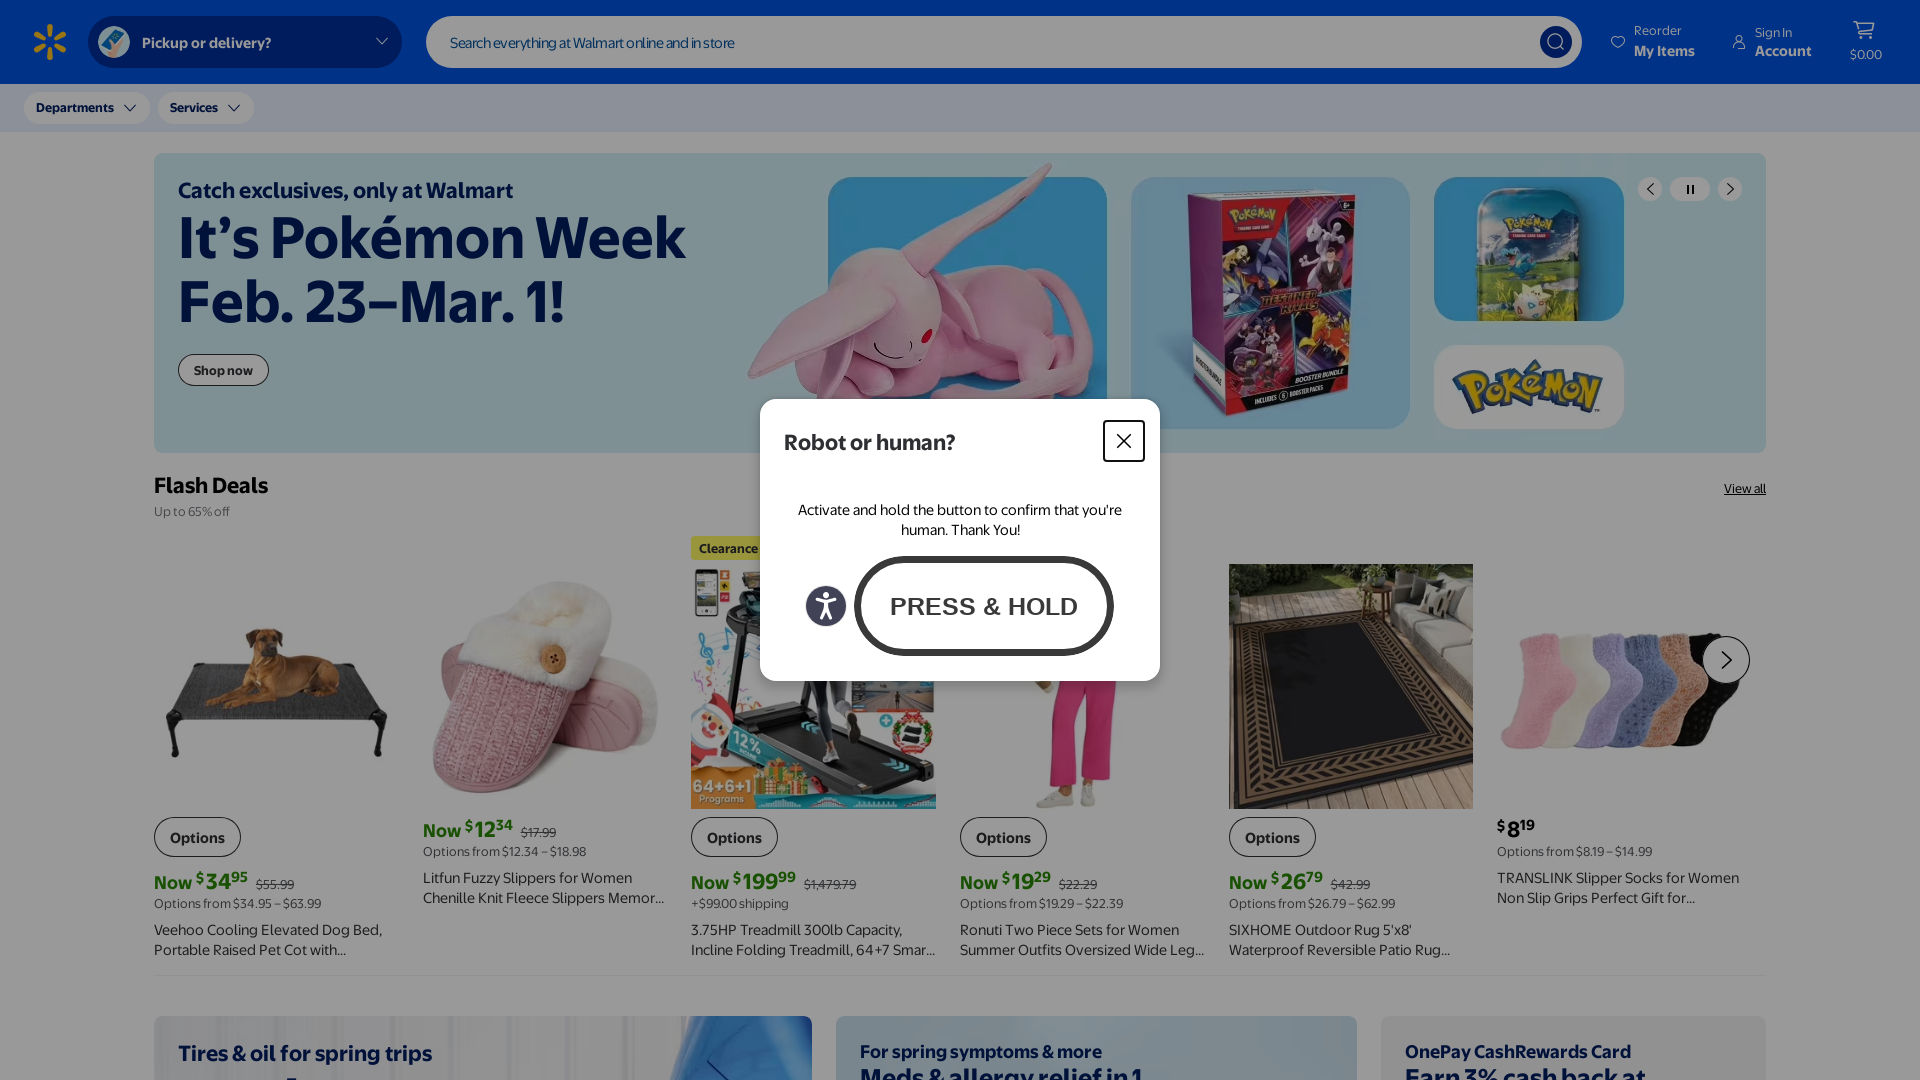

Retrieved viewport size: {'width': 1920, 'height': 1080}
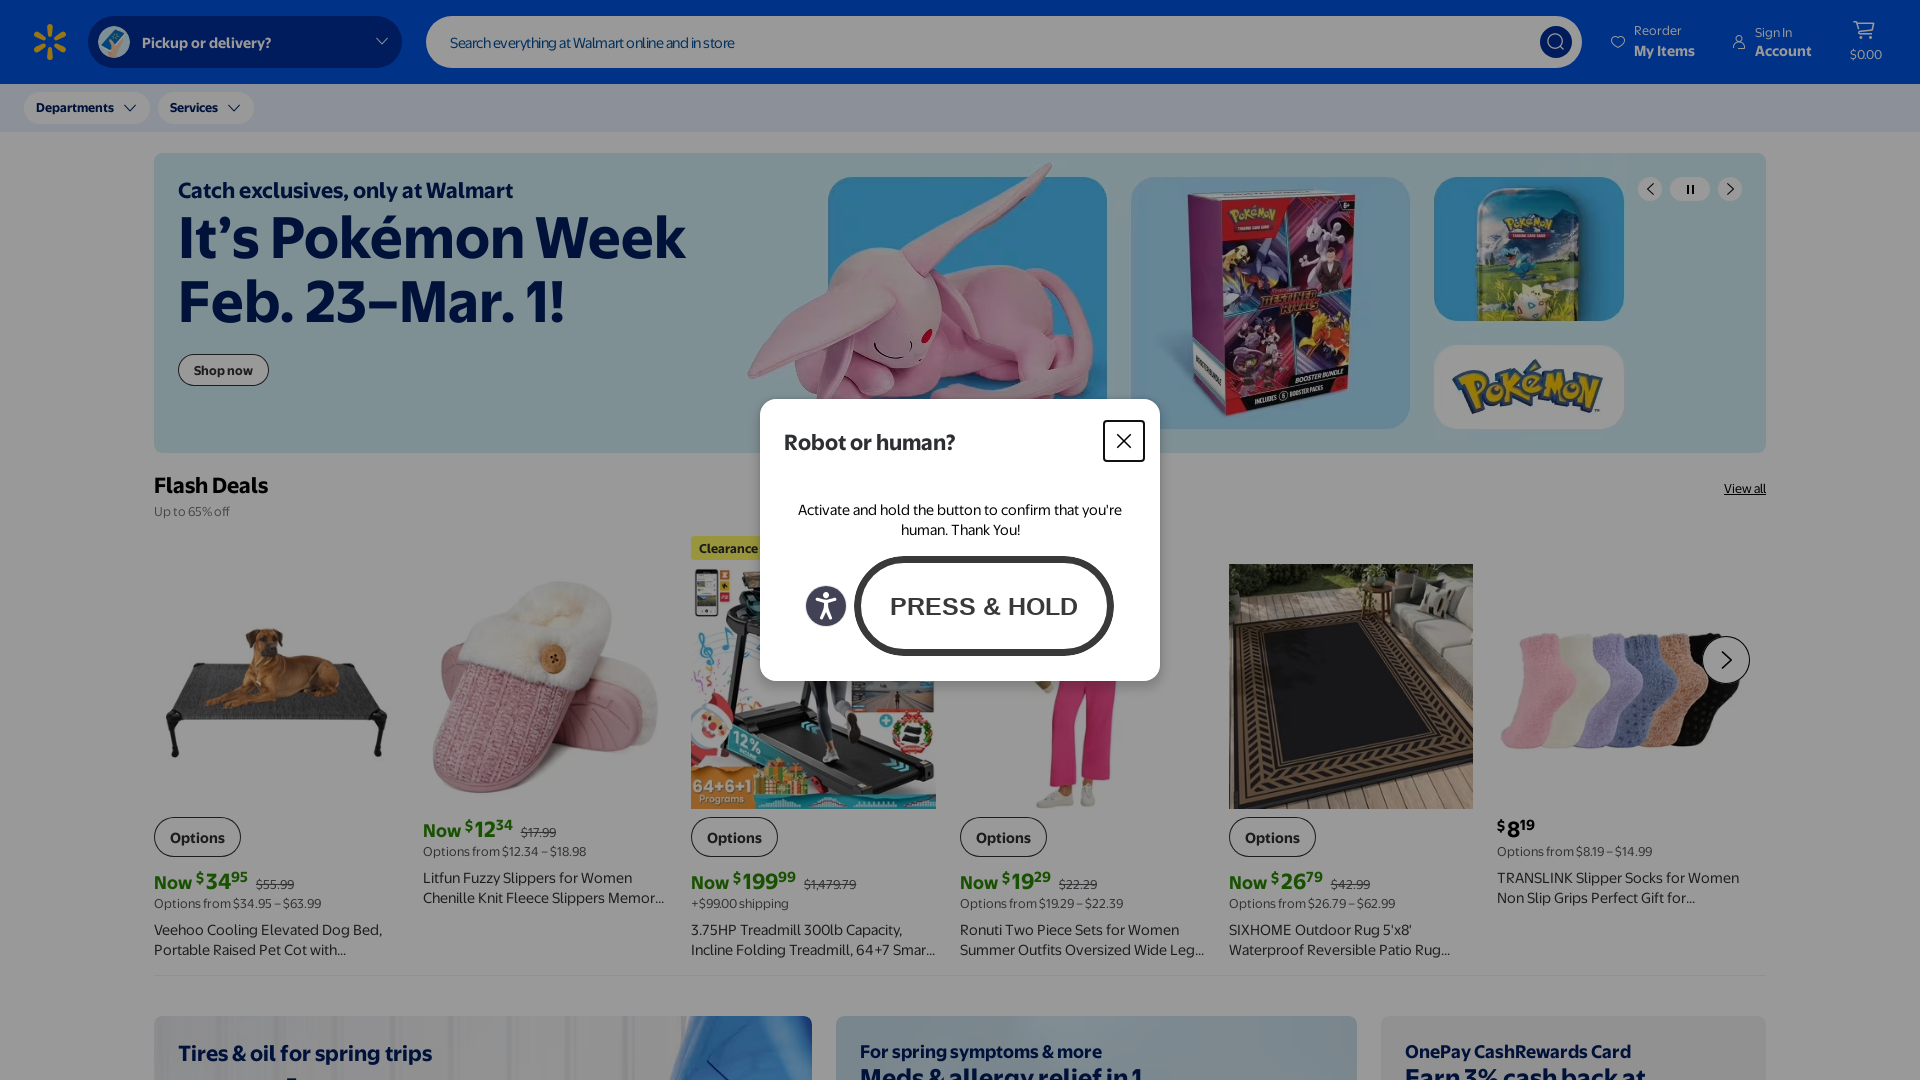

Set viewport size to 640x480
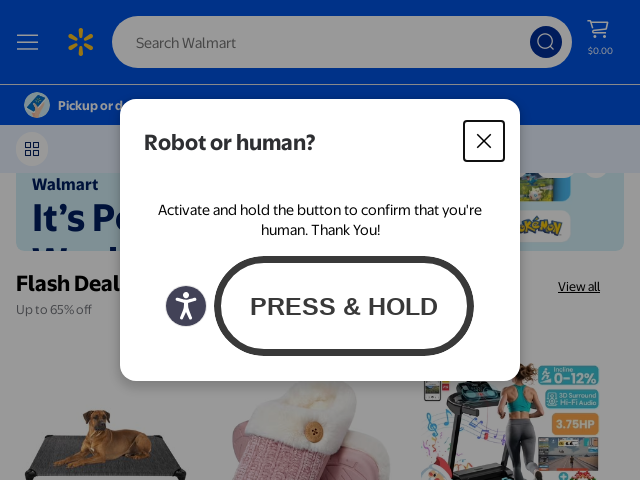

Retrieved new viewport size: {'width': 640, 'height': 480}
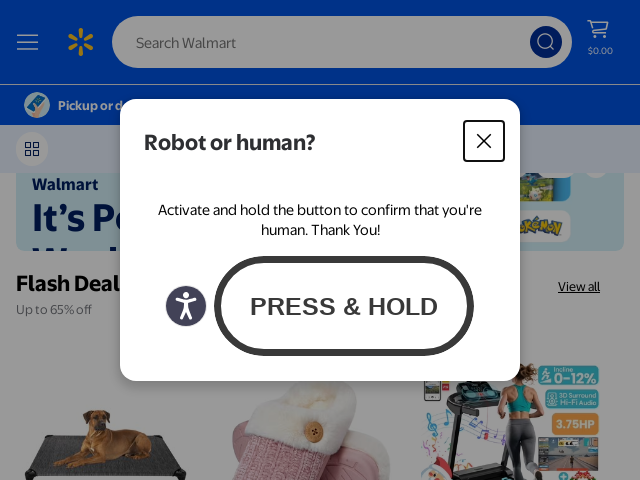

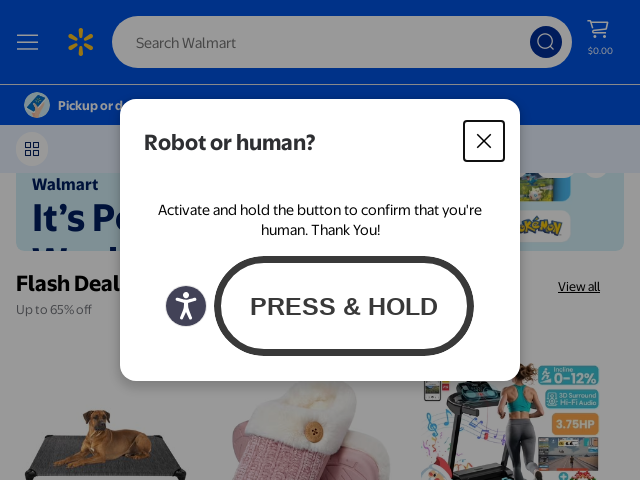